Tests button functionality on the Add/Remove Elements page by verifying the button is displayed and enabled, then clicking it to add a new element

Starting URL: http://the-internet.herokuapp.com/add_remove_elements/

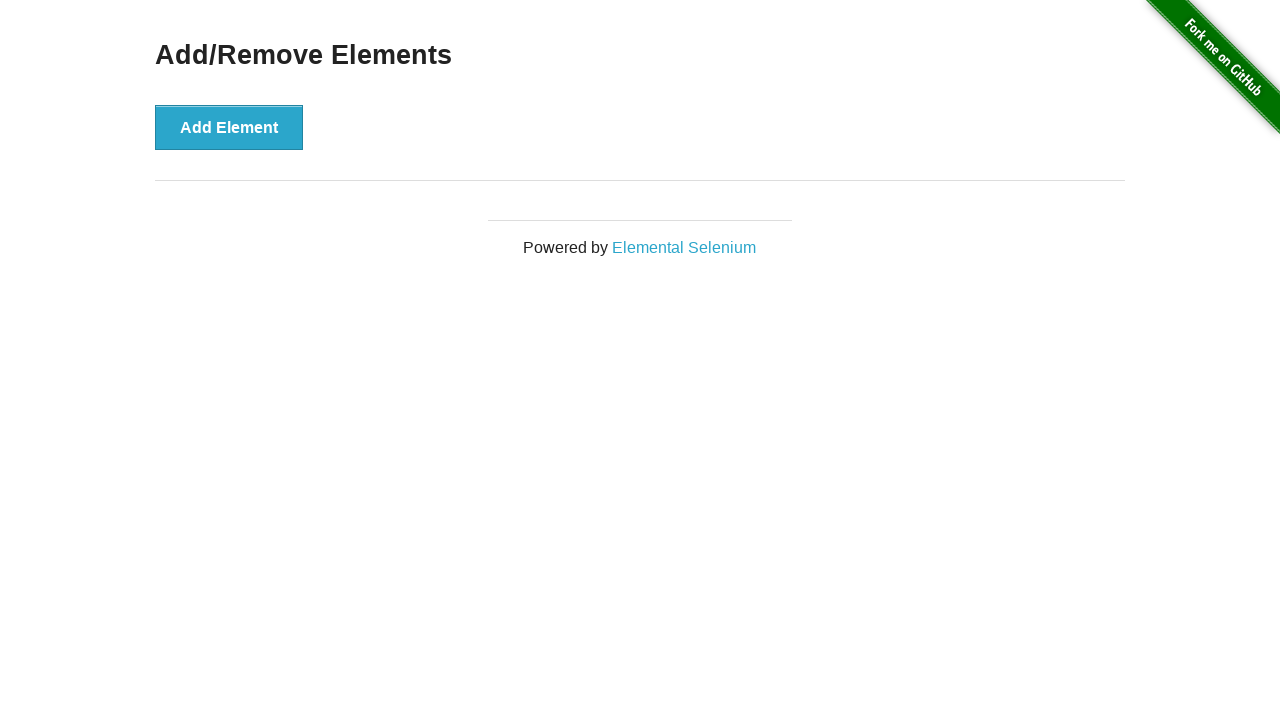

Waited for Add Element button to be visible
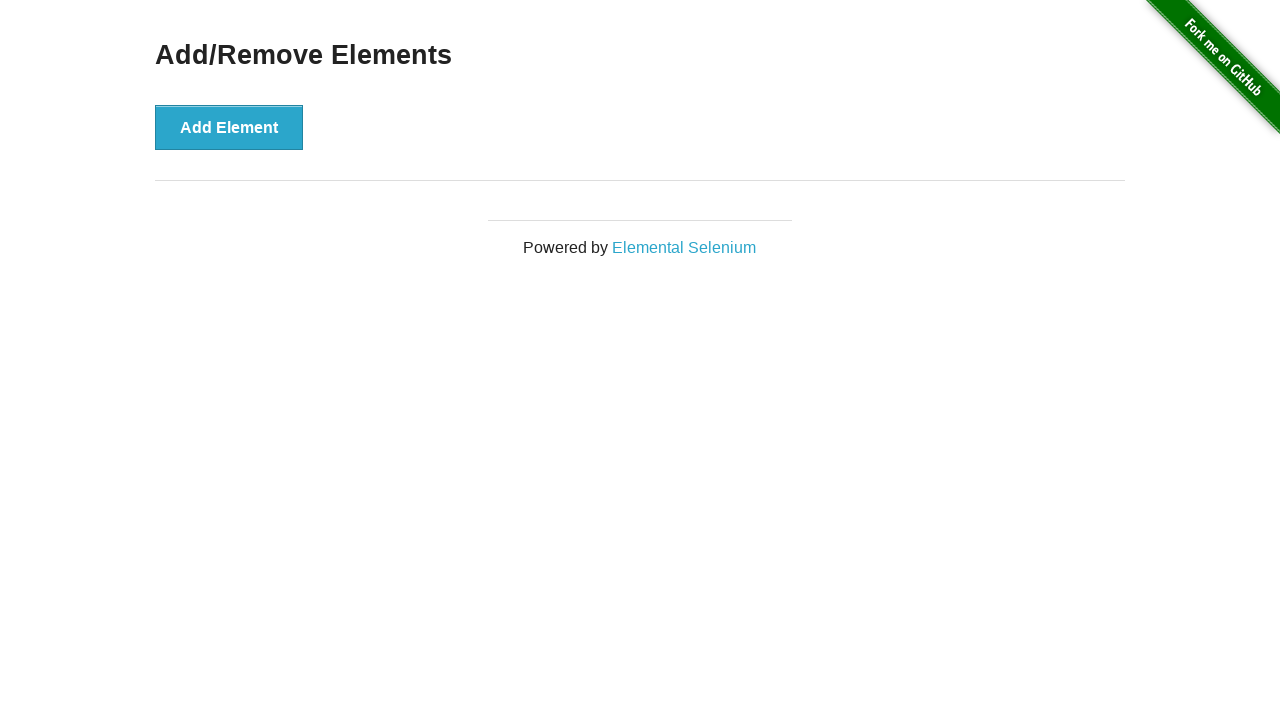

Verified Add Element button is displayed
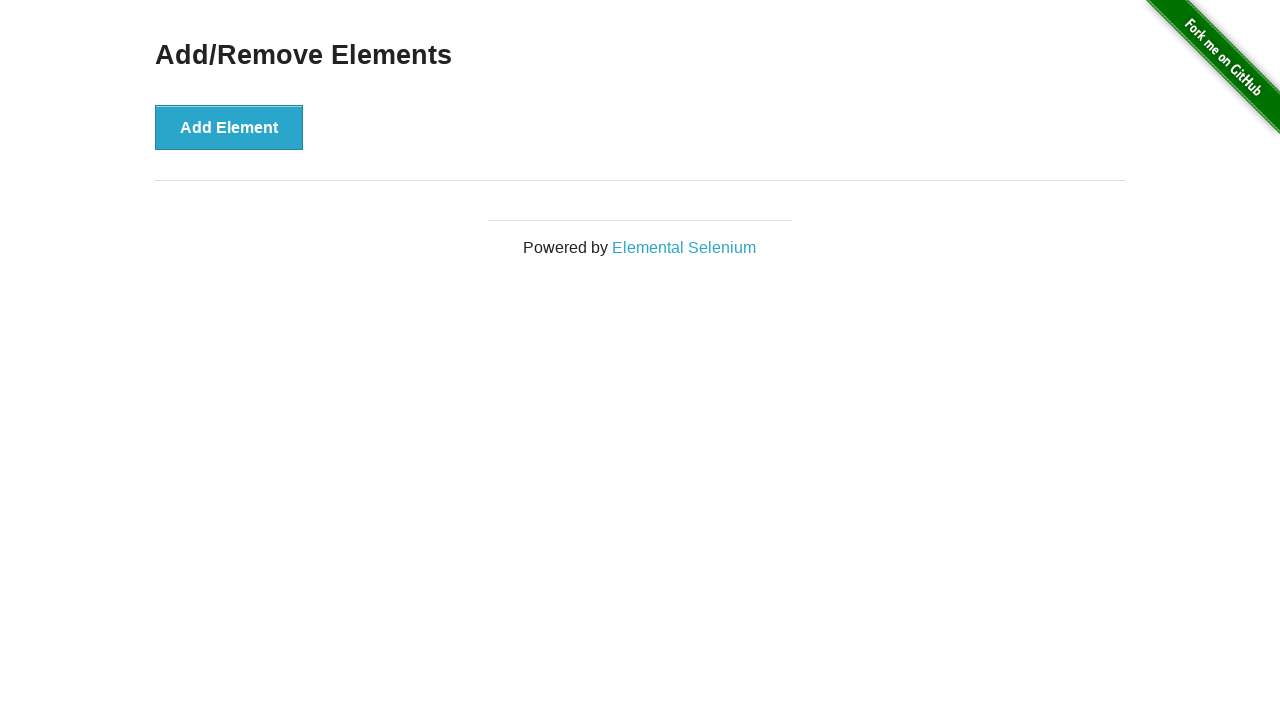

Verified Add Element button is enabled
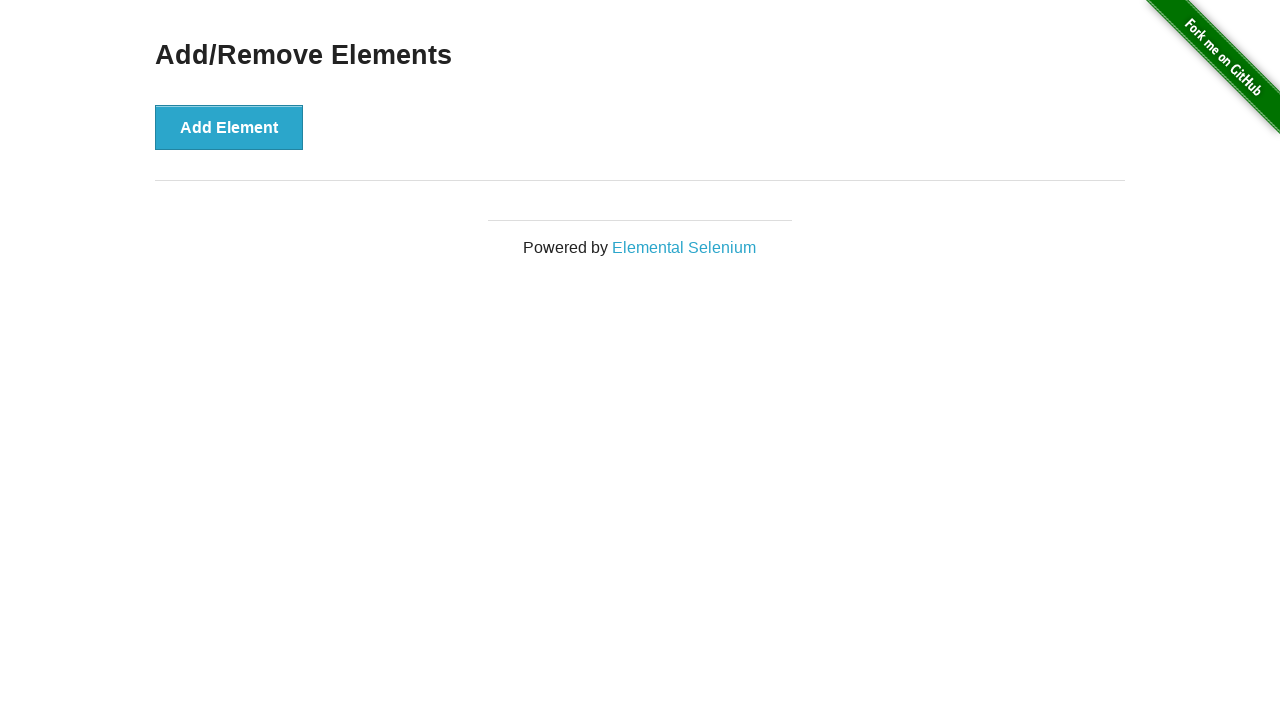

Retrieved button text: Add Element
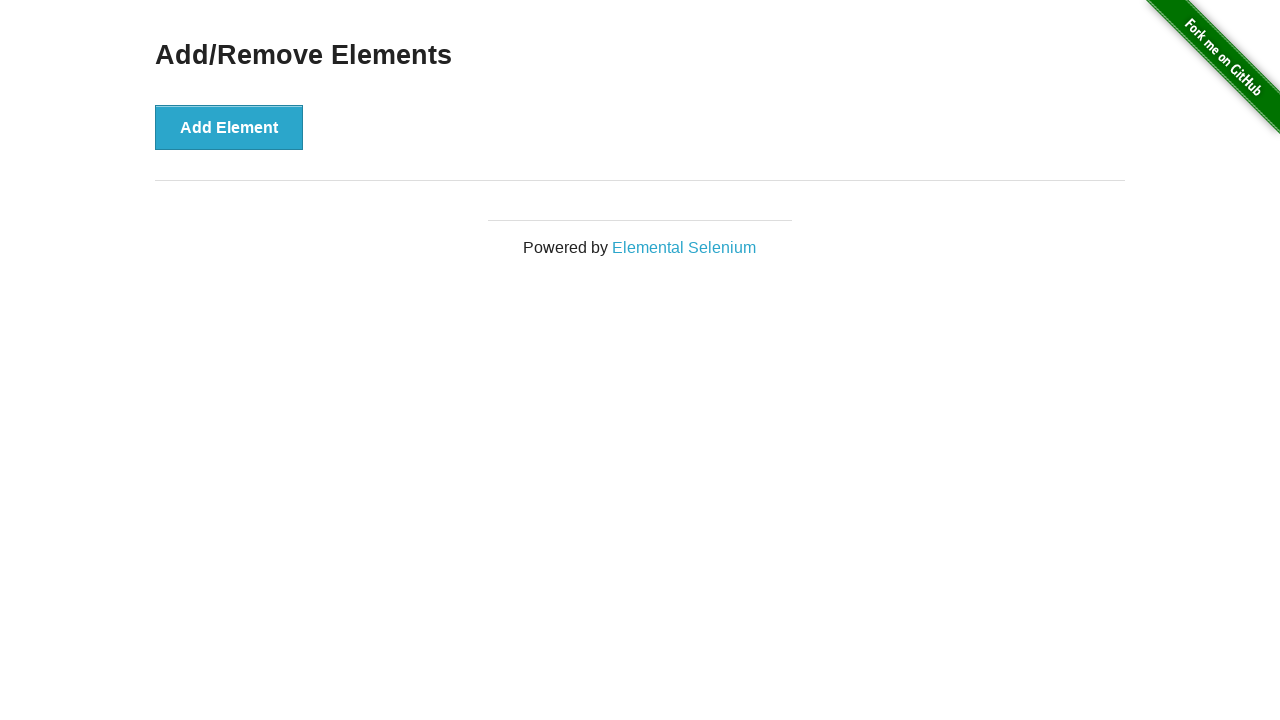

Clicked Add Element button to add a new element at (229, 127) on xpath=//button[text()='Add Element']
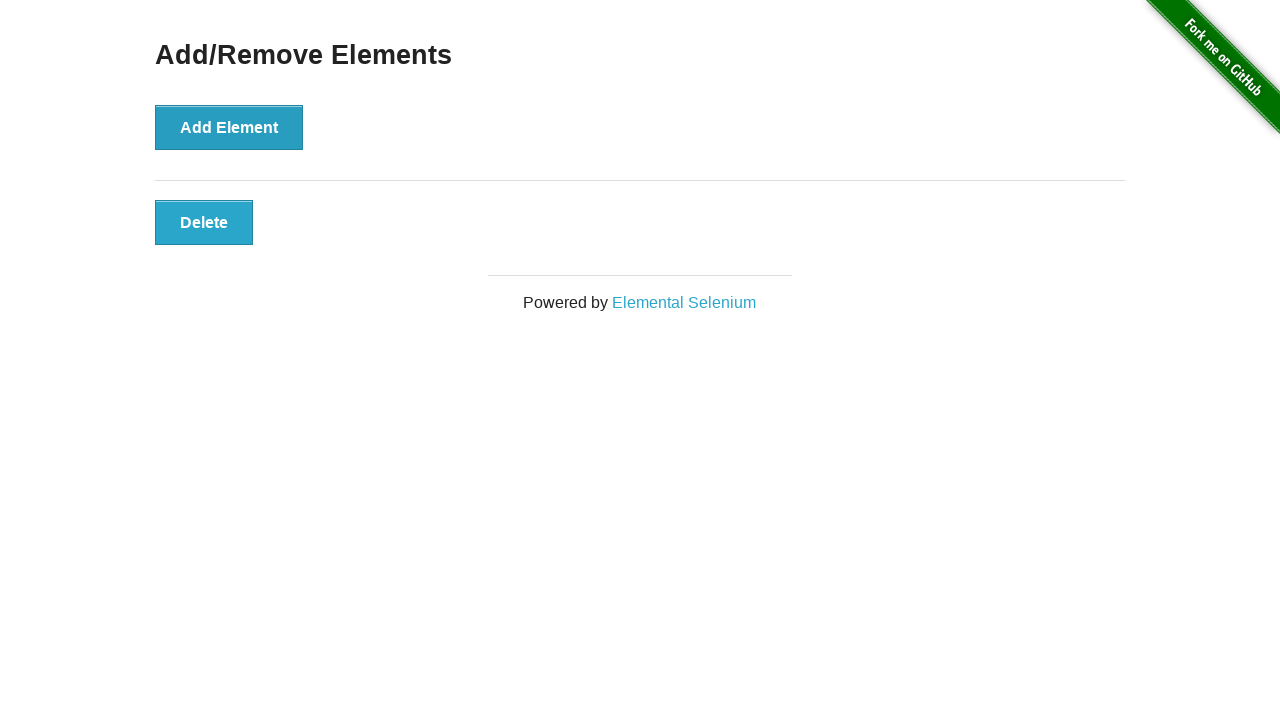

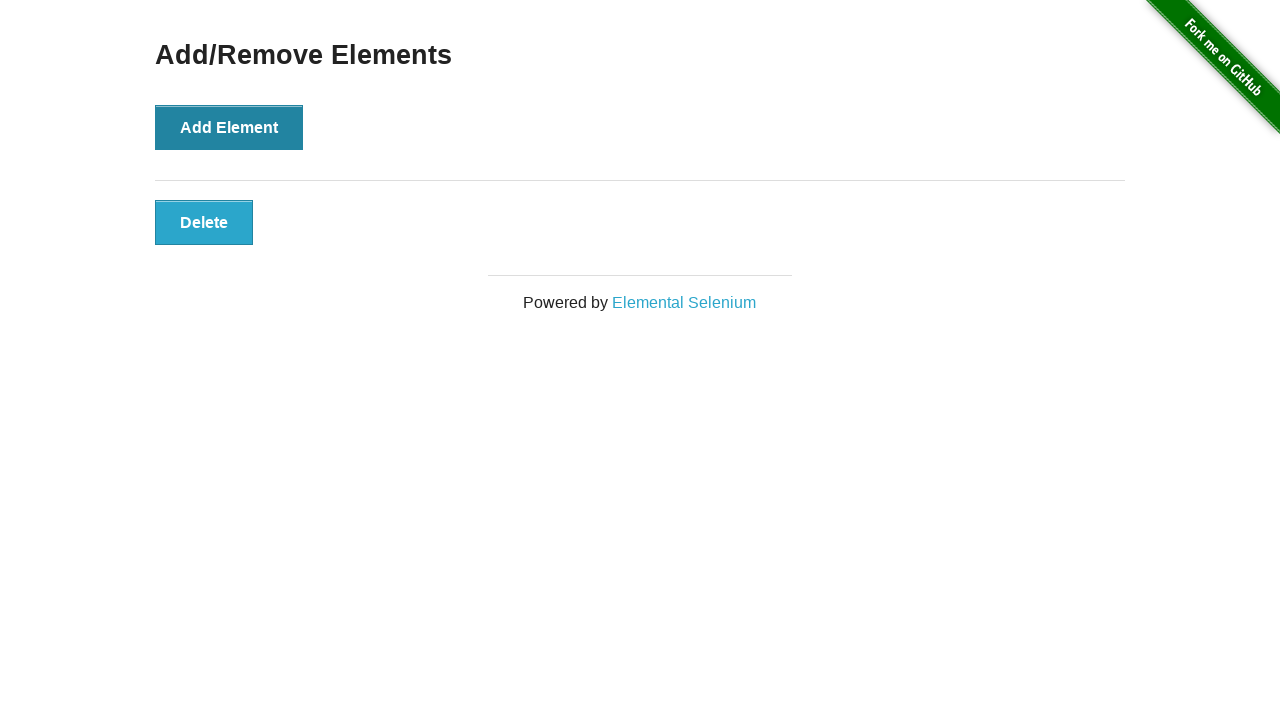